Tests the dashboard header navigation by clicking through various menu items including Tentang, Logo, program dropdown items (Ignition, Workshop, Hacksprint, Bootcamp, Hatch), Blog, Forum, Aplikasi, and performing a search for 'Sekolah Beta'.

Starting URL: https://1000startupdigital.id/

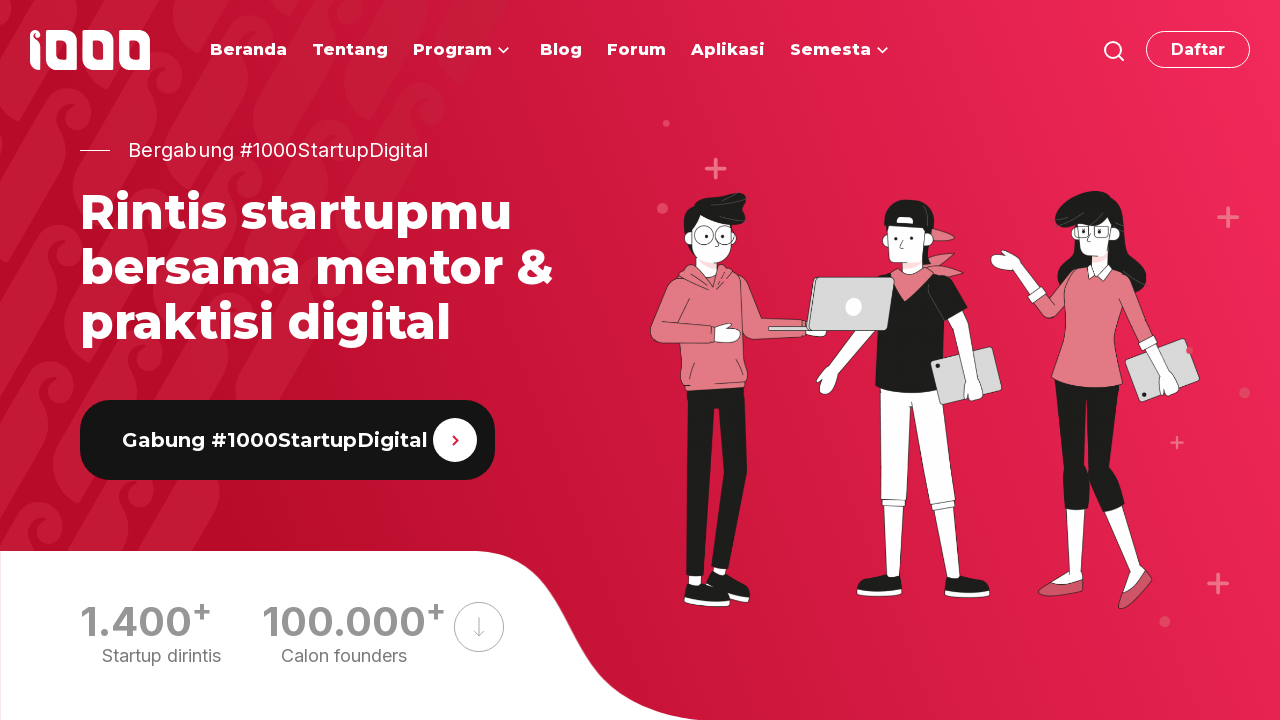

Navigated to 1000startupdigital.id homepage
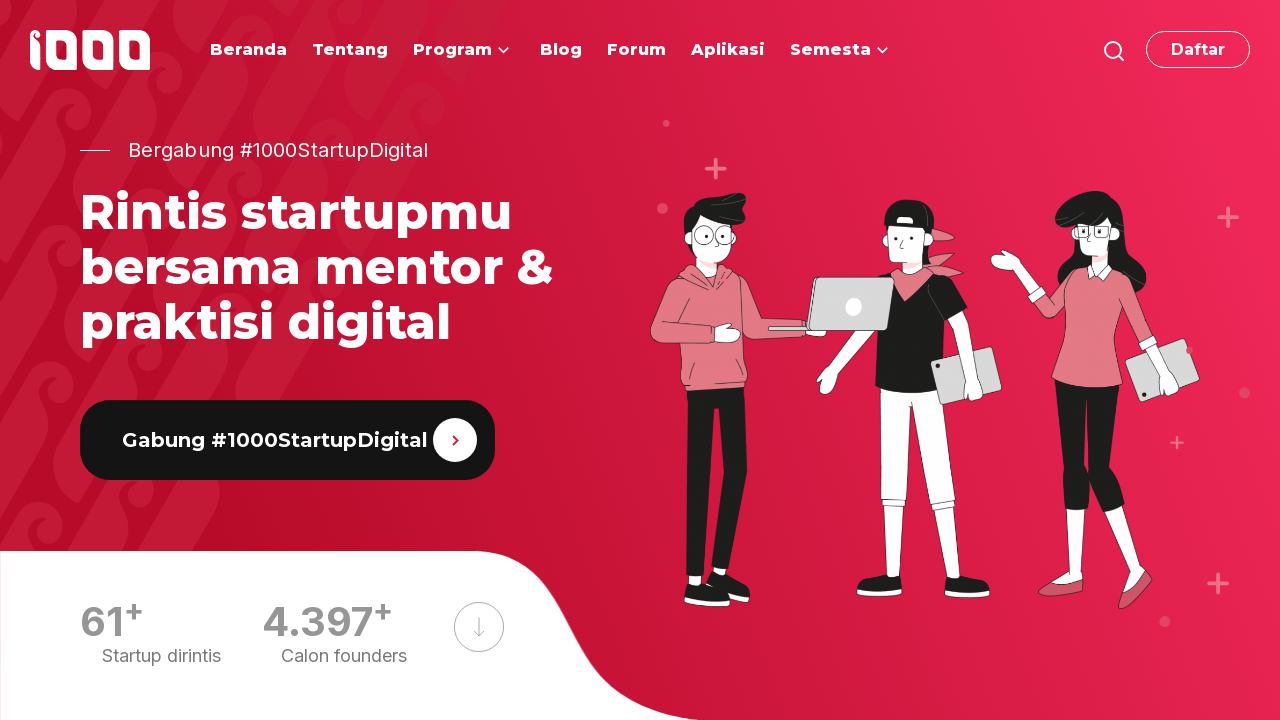

Clicked Tentang menu item at (350, 50) on #menu-item-29 >> internal:role=link[name="Tentang"i]
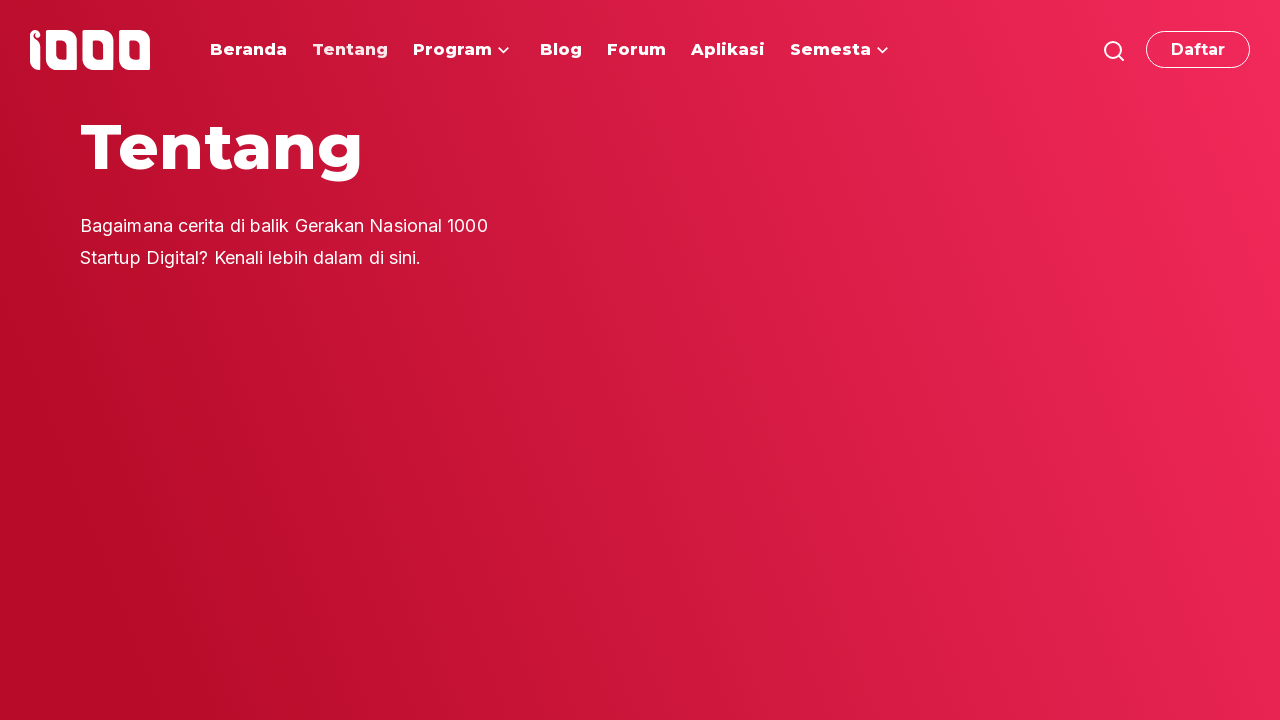

Tentang heading is now visible
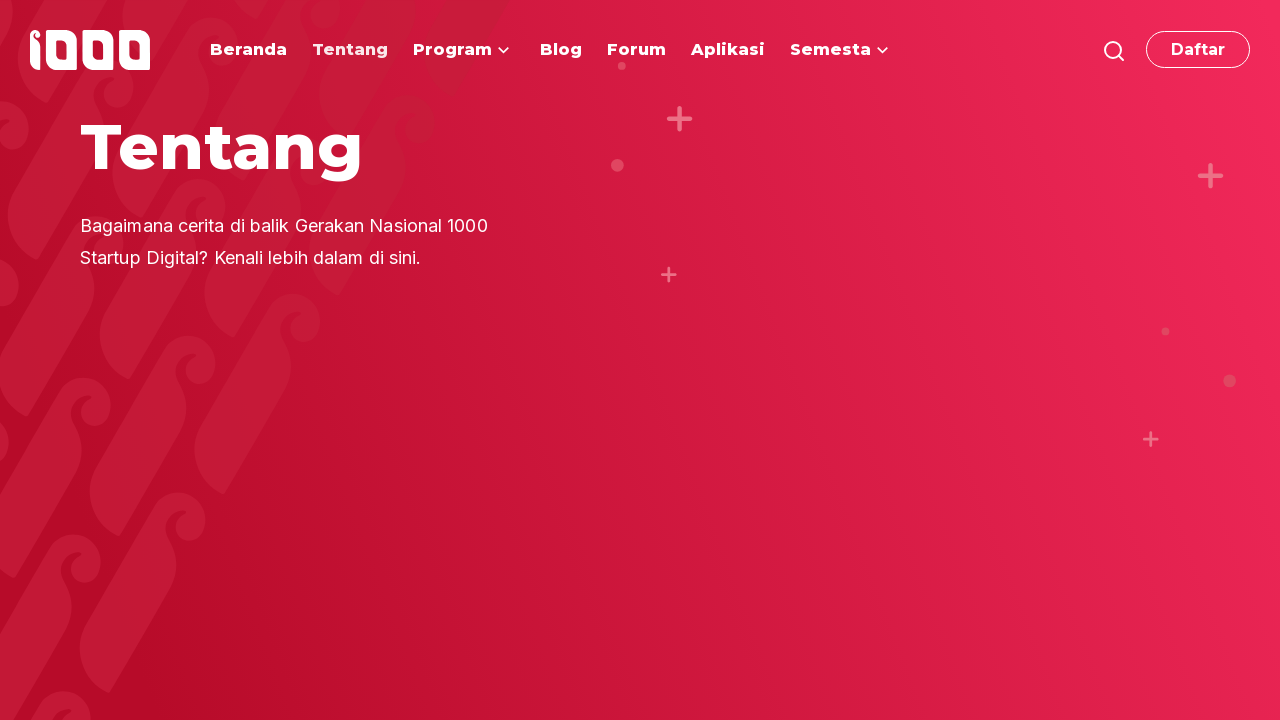

Clicked logo to return to homepage at (90, 50) on internal:role=link[name="Logo"i]
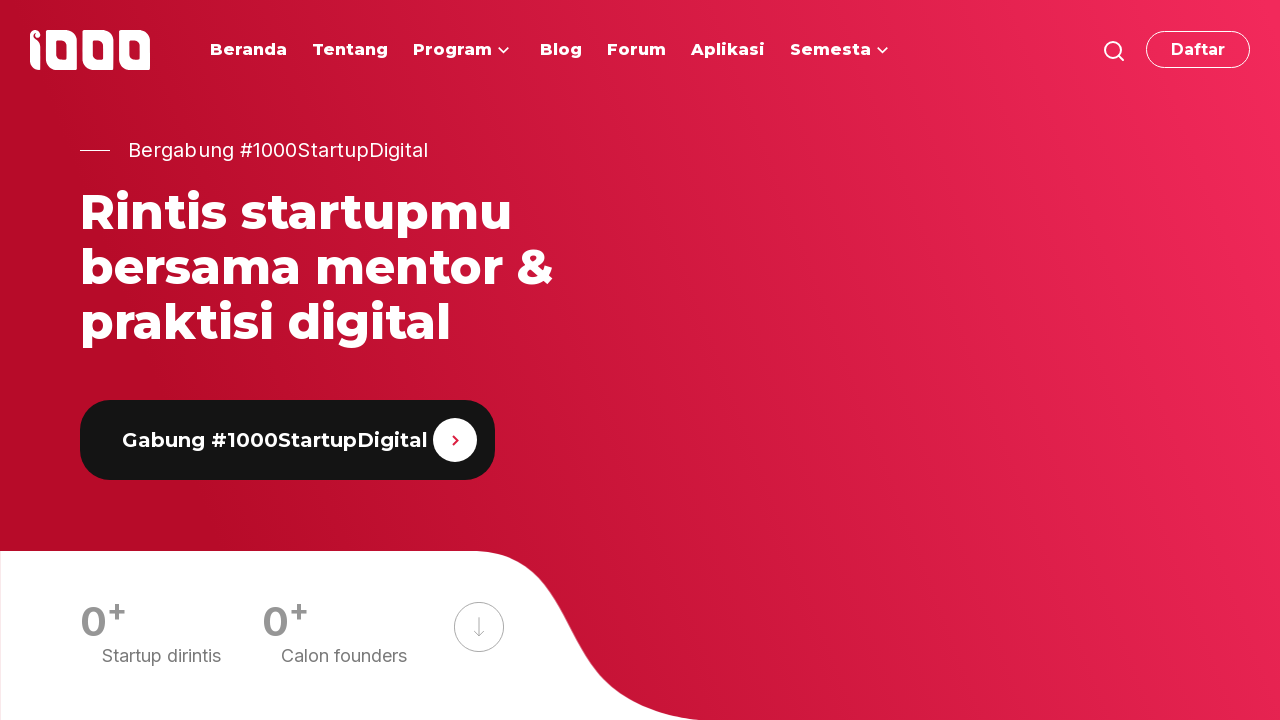

Clicked main heading 'Rintis startupmu bersama' at (355, 267) on internal:role=heading[name="Rintis startupmu bersama"i]
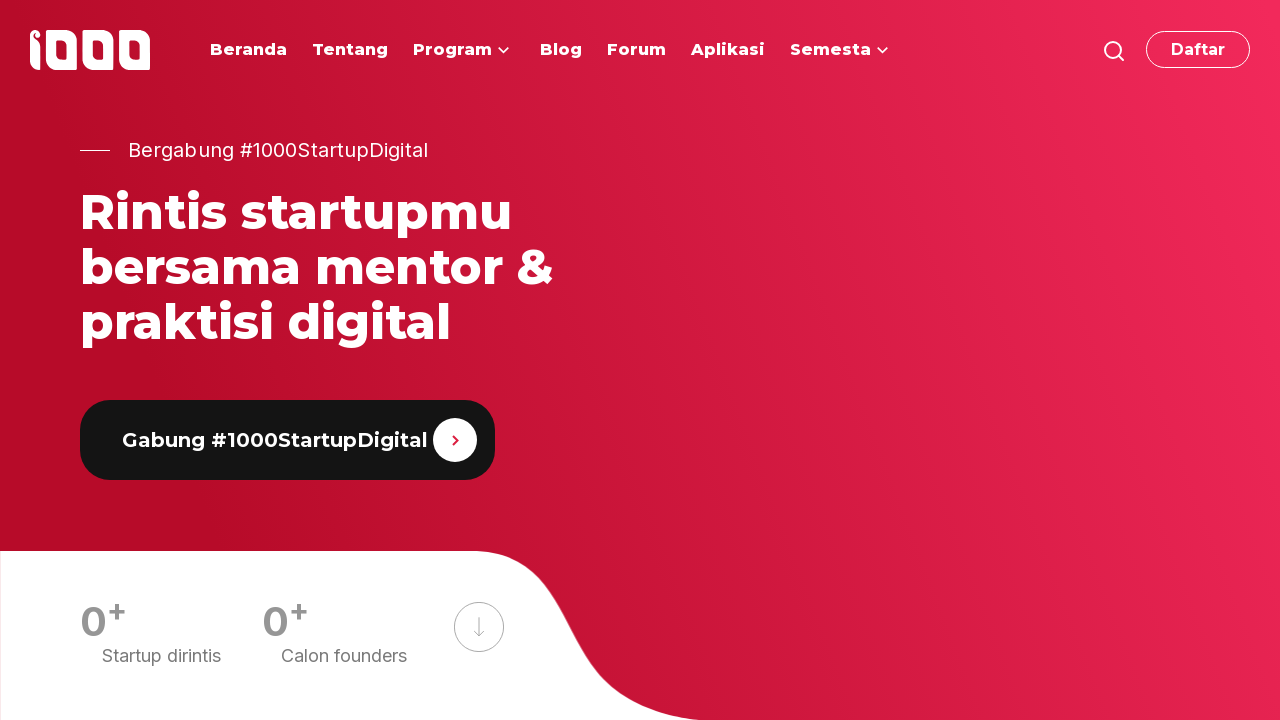

Hovered over program menu dropdown at (464, 50) on #menu-item-68
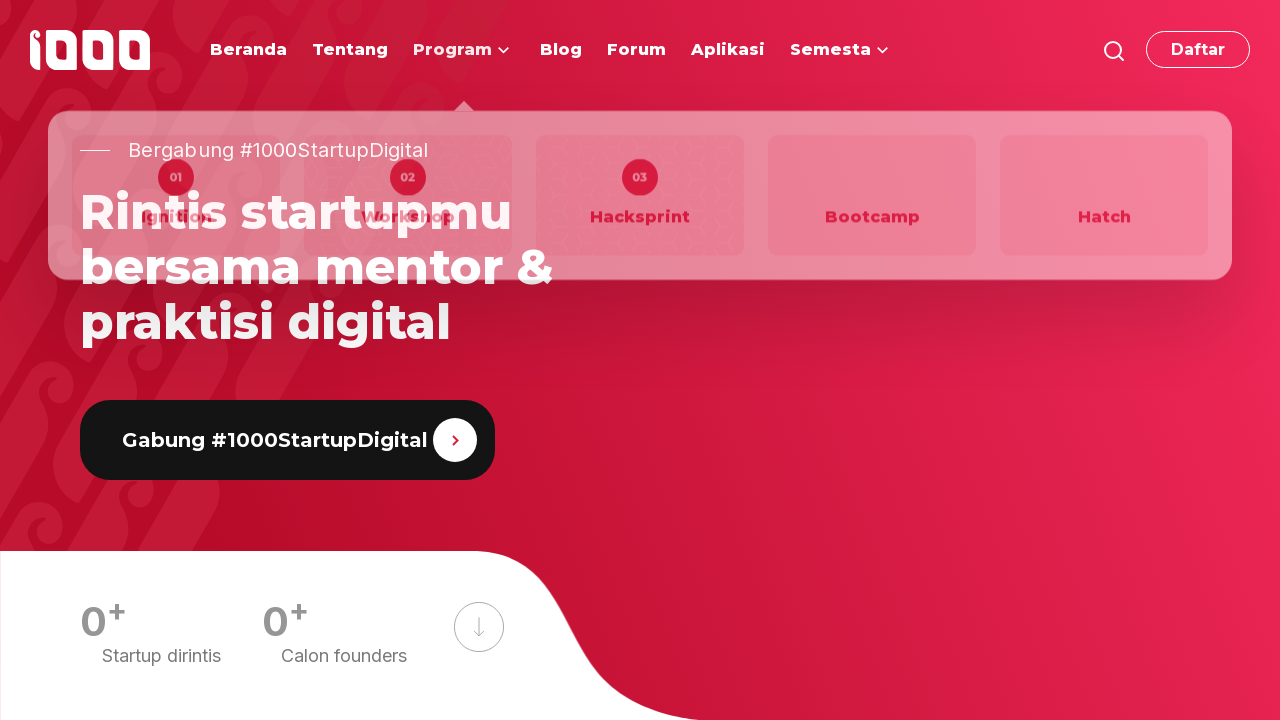

Clicked Ignition program option at (176, 170) on #menu-item-68 >> internal:role=link[name="Ignition"i]
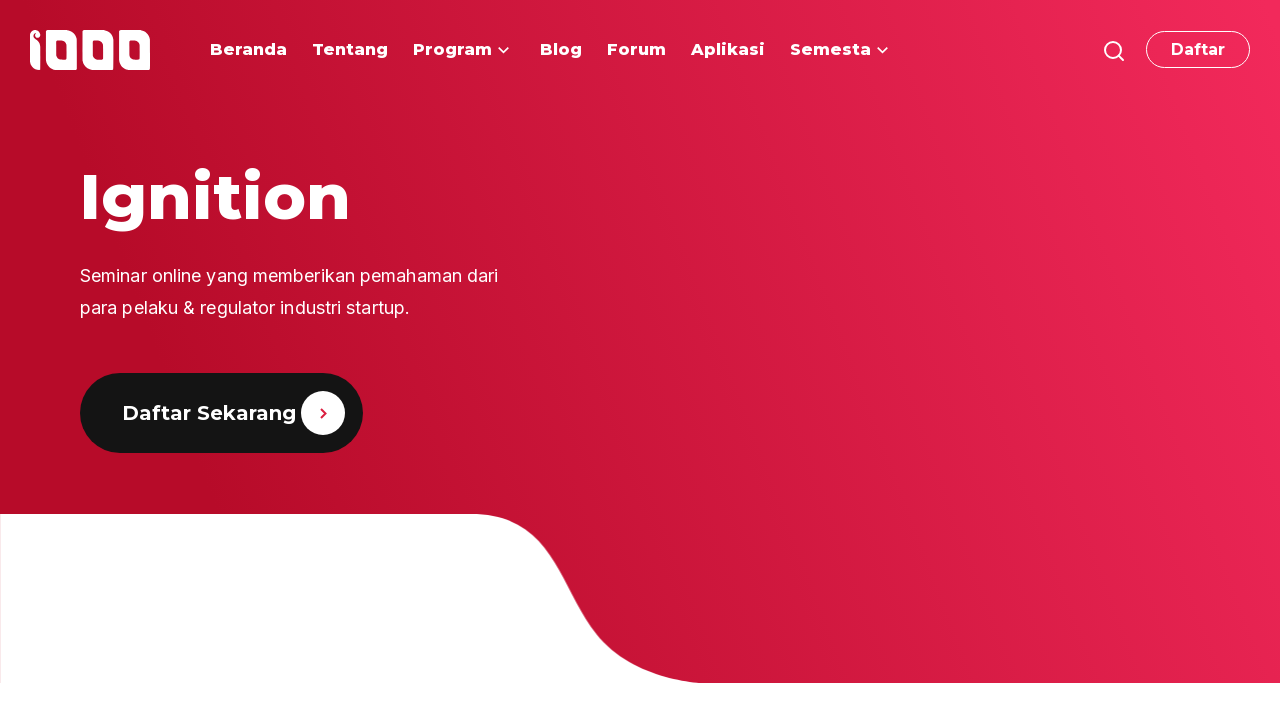

Hovered over program menu dropdown at (464, 50) on #menu-item-68
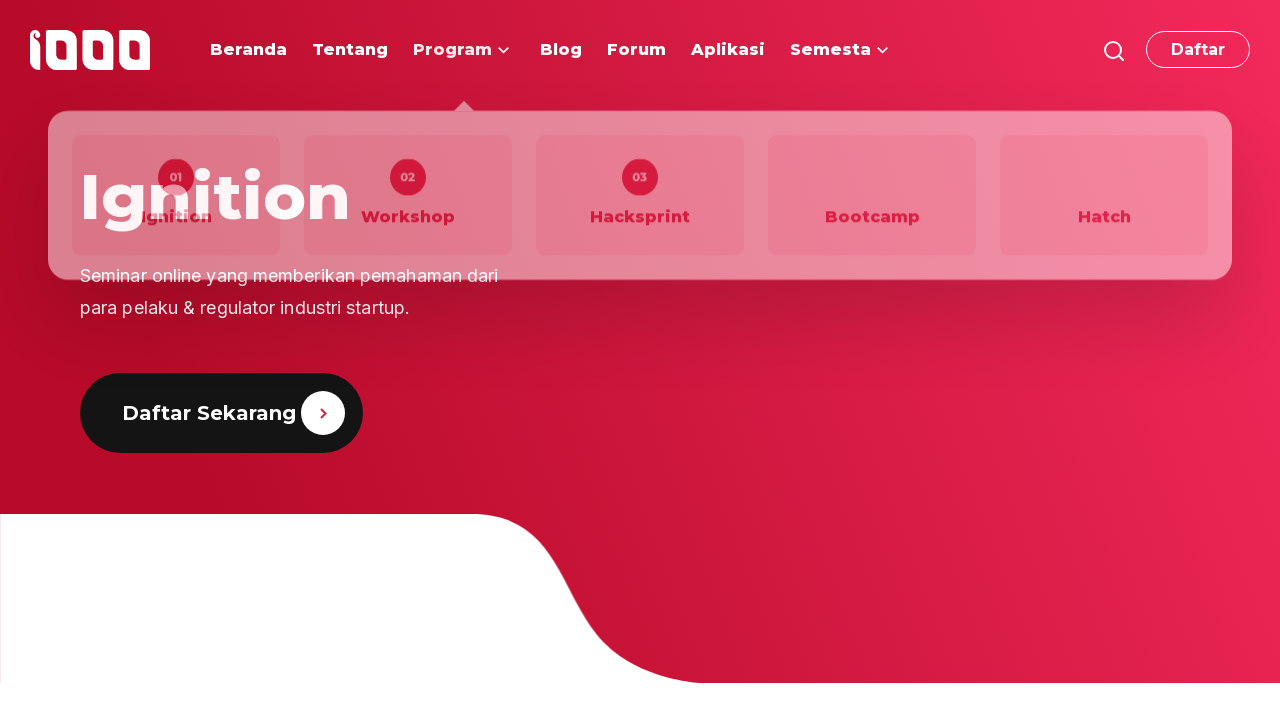

Clicked Workshop program option at (408, 170) on #menu-item-68 >> internal:role=link[name="Workshop"i]
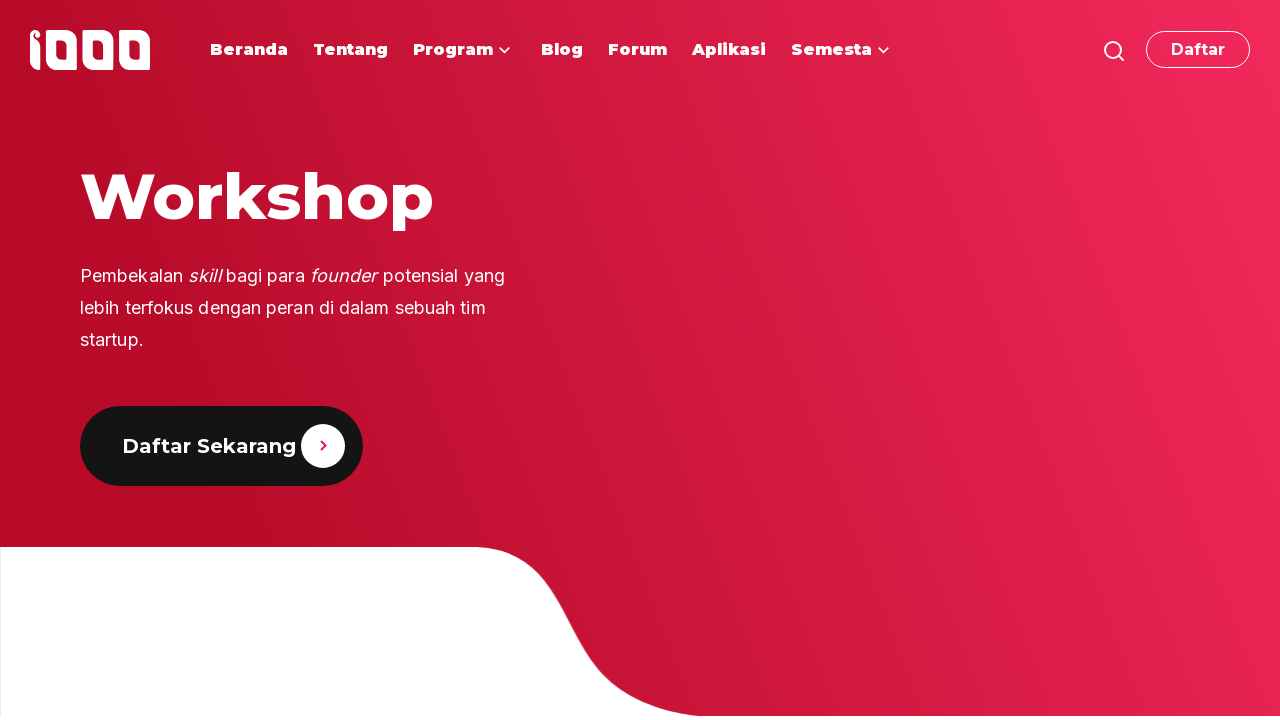

Hovered over program menu dropdown at (464, 50) on #menu-item-68
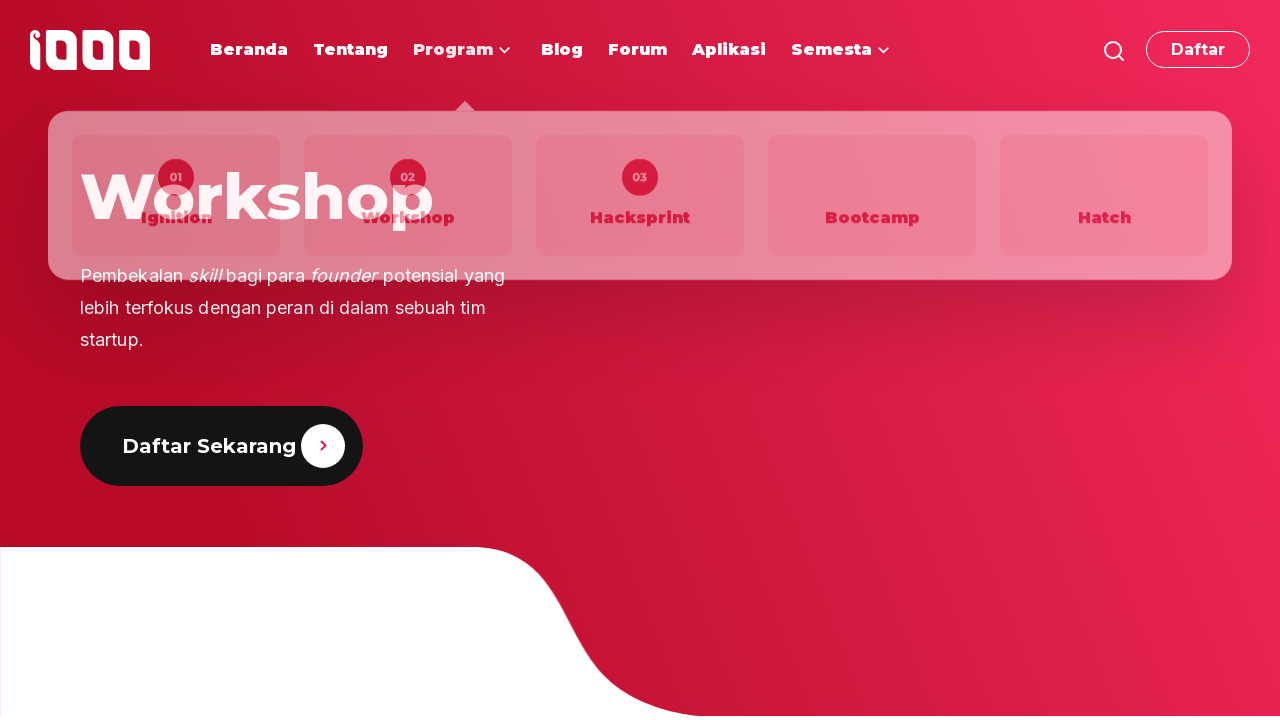

Clicked Hacksprint program option at (640, 170) on #menu-item-68 >> internal:role=link[name="Hacksprint"i]
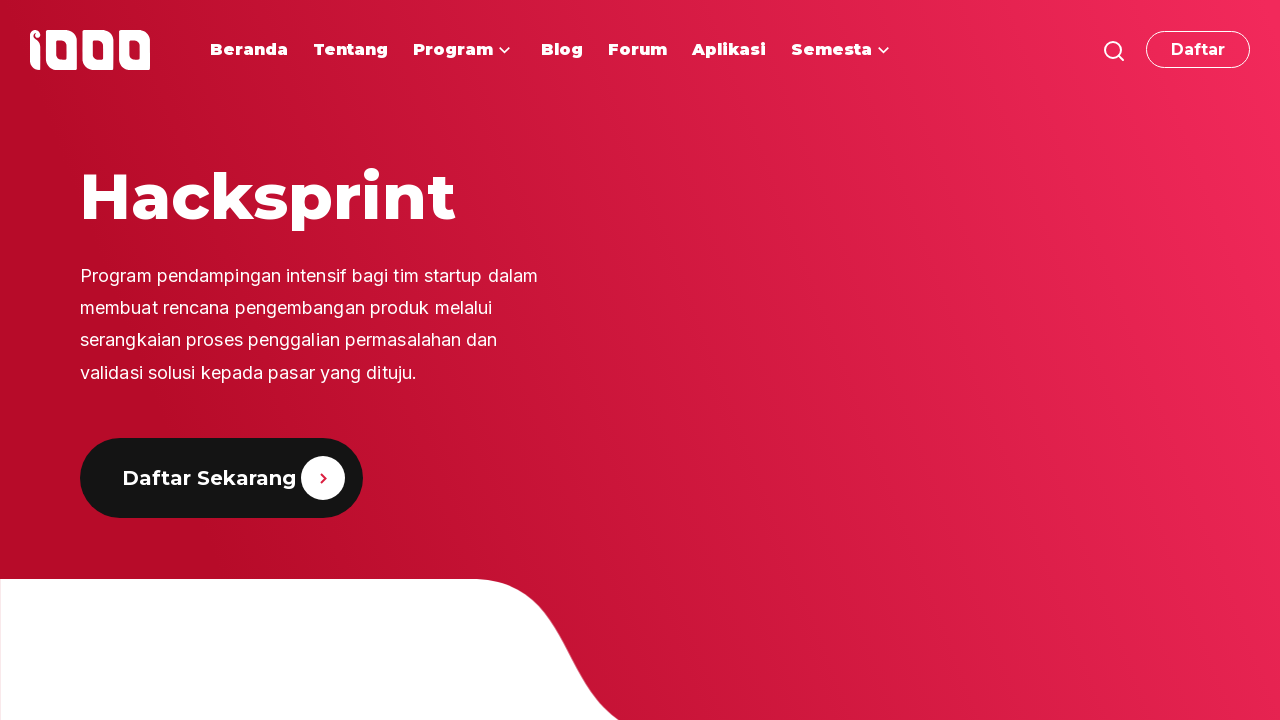

Hovered over program menu dropdown at (464, 50) on #menu-item-68
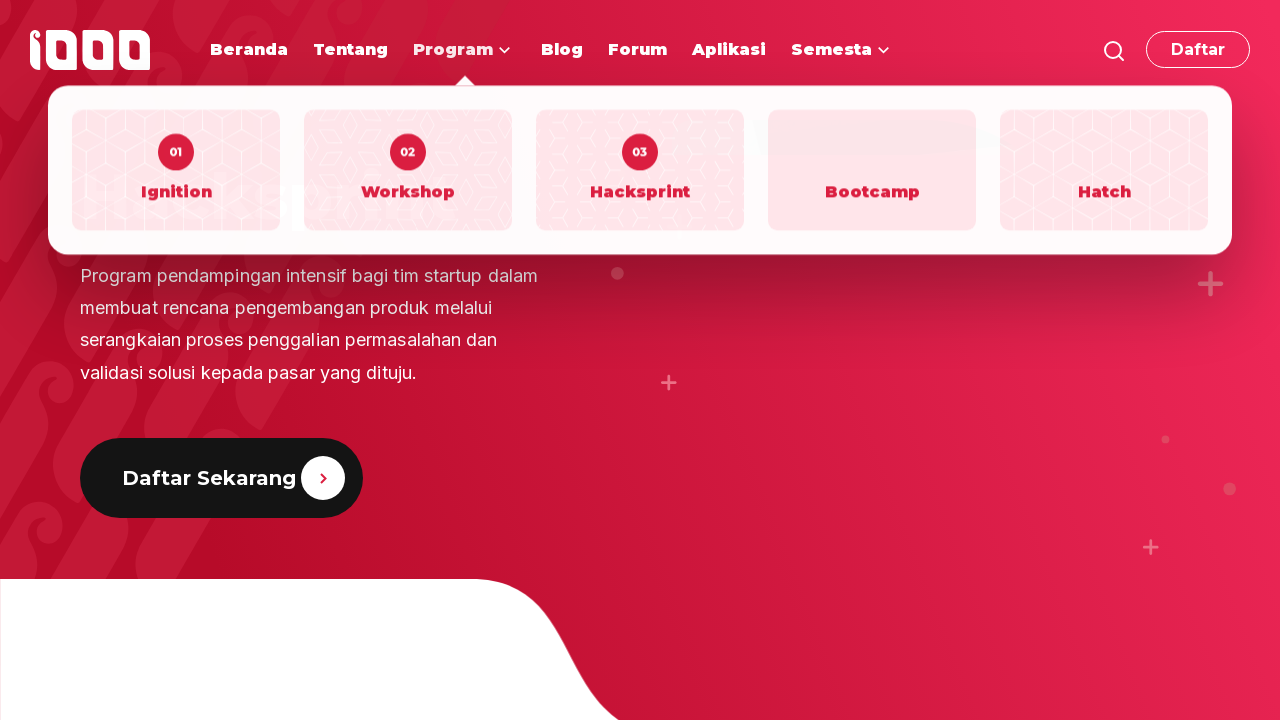

Clicked Bootcamp program option at (872, 170) on #menu-item-68 >> internal:role=link[name="Bootcamp"i]
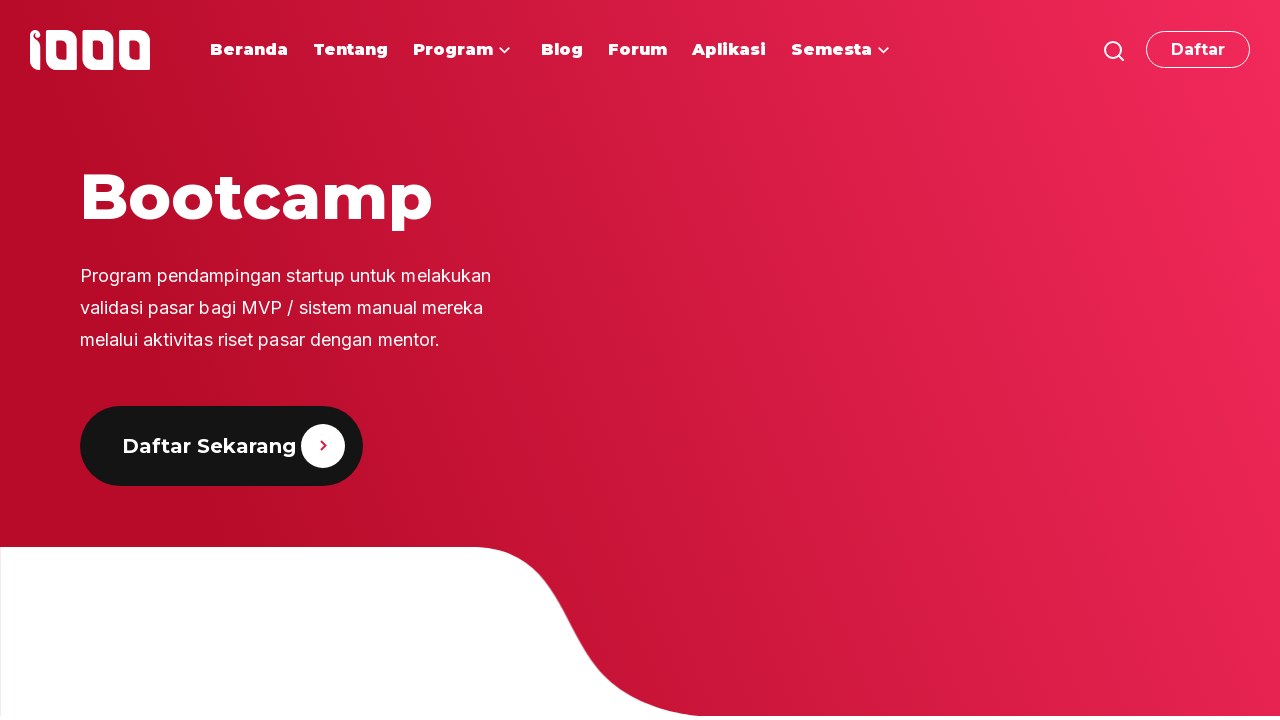

Hovered over program menu dropdown at (464, 50) on #menu-item-68
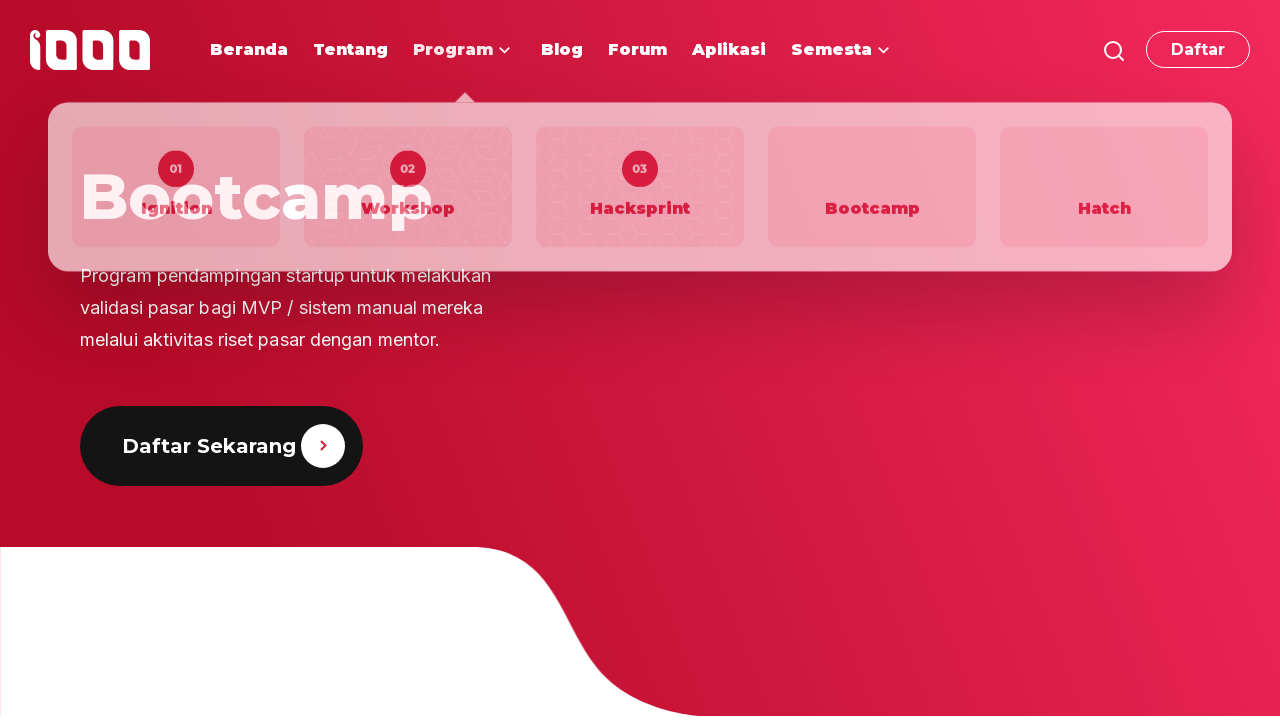

Clicked Hatch program option at (1104, 170) on #menu-item-68 >> internal:role=link[name="Hatch"i]
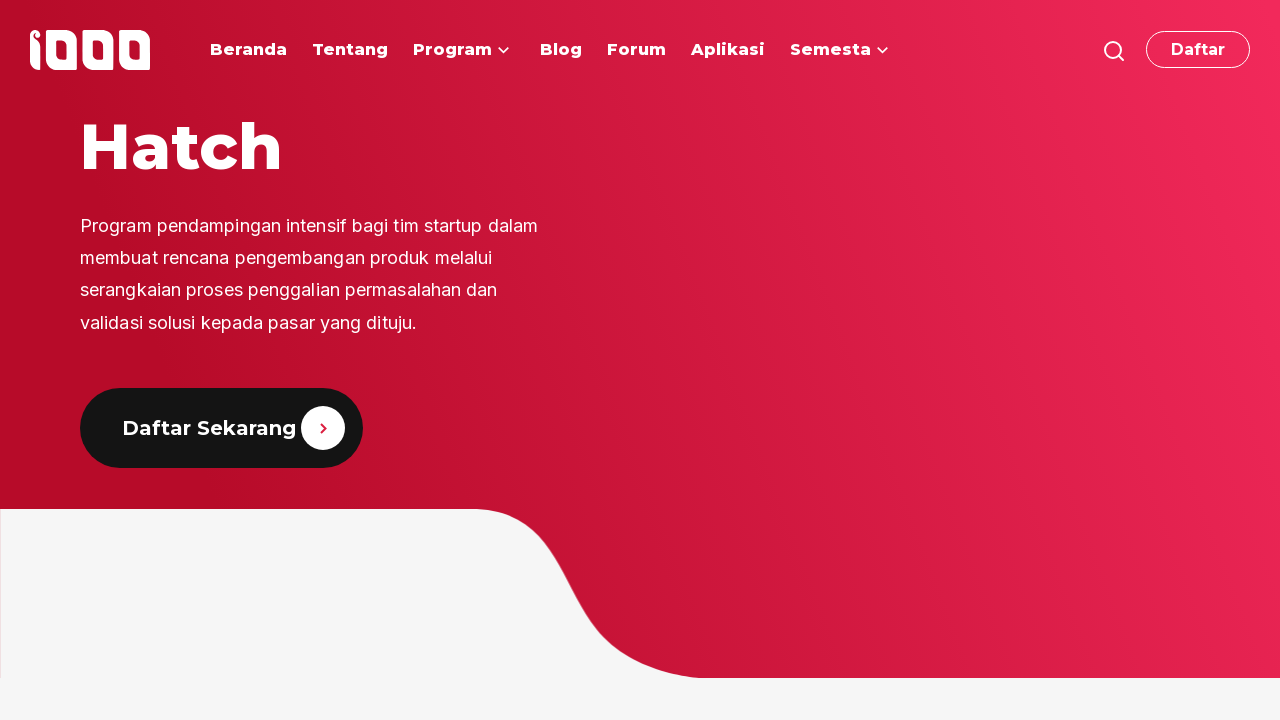

Clicked Blog menu item at (561, 50) on #menu-item-5468 >> internal:role=link[name="Blog"i]
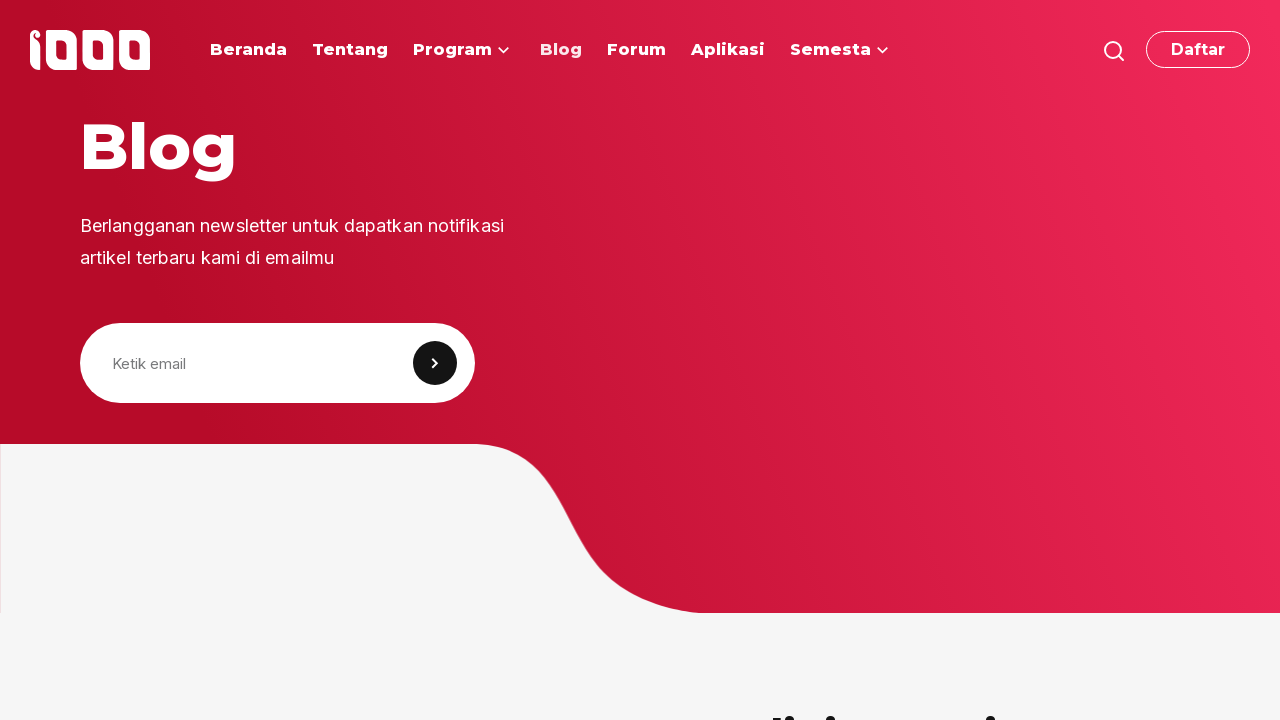

Clicked Forum menu item at (636, 50) on #menu-item-9813 >> internal:role=link[name="Forum"i]
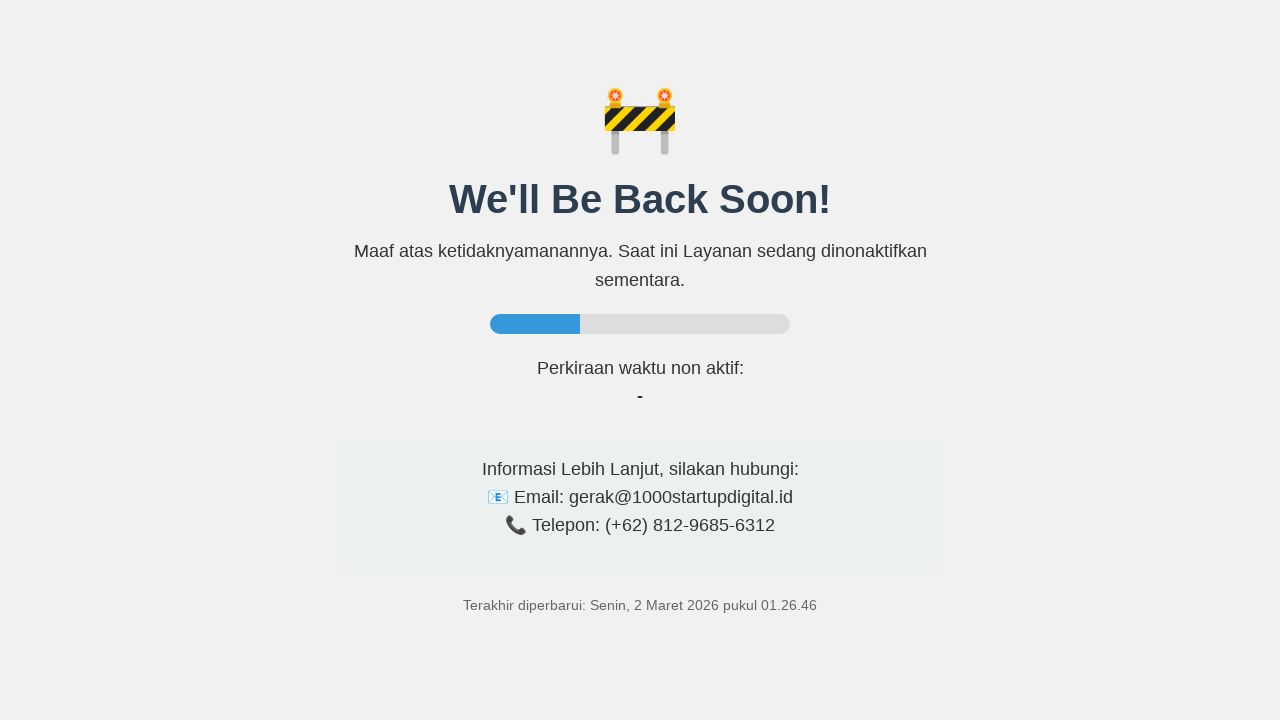

Navigated back to homepage
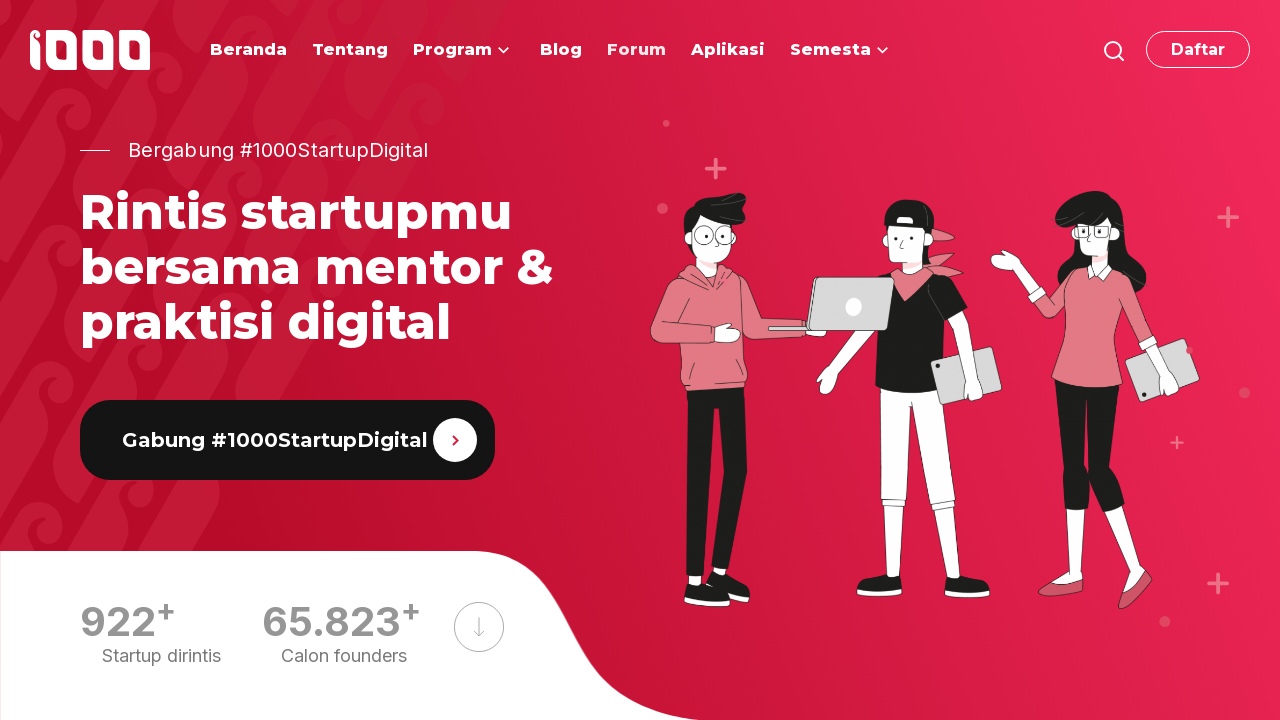

Clicked Aplikasi menu item at (728, 50) on #menu-item-9819 >> internal:role=link[name="Aplikasi"i]
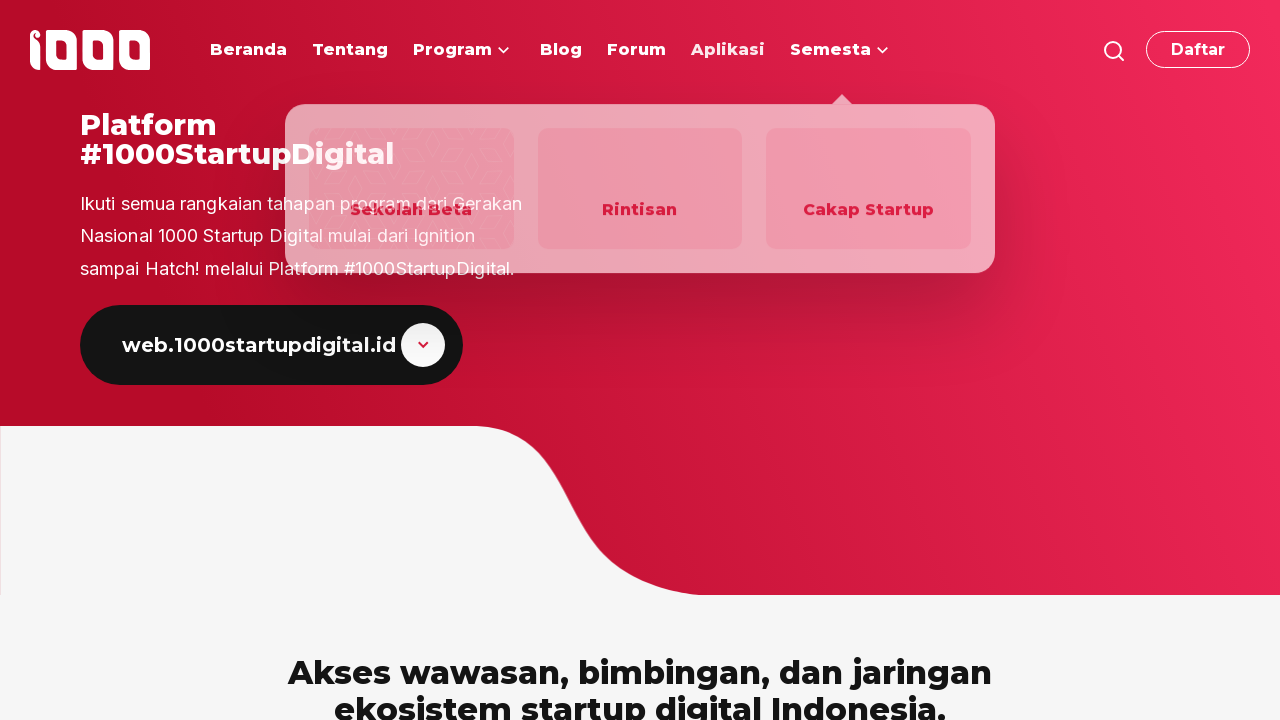

Navigated to Aplikasi page
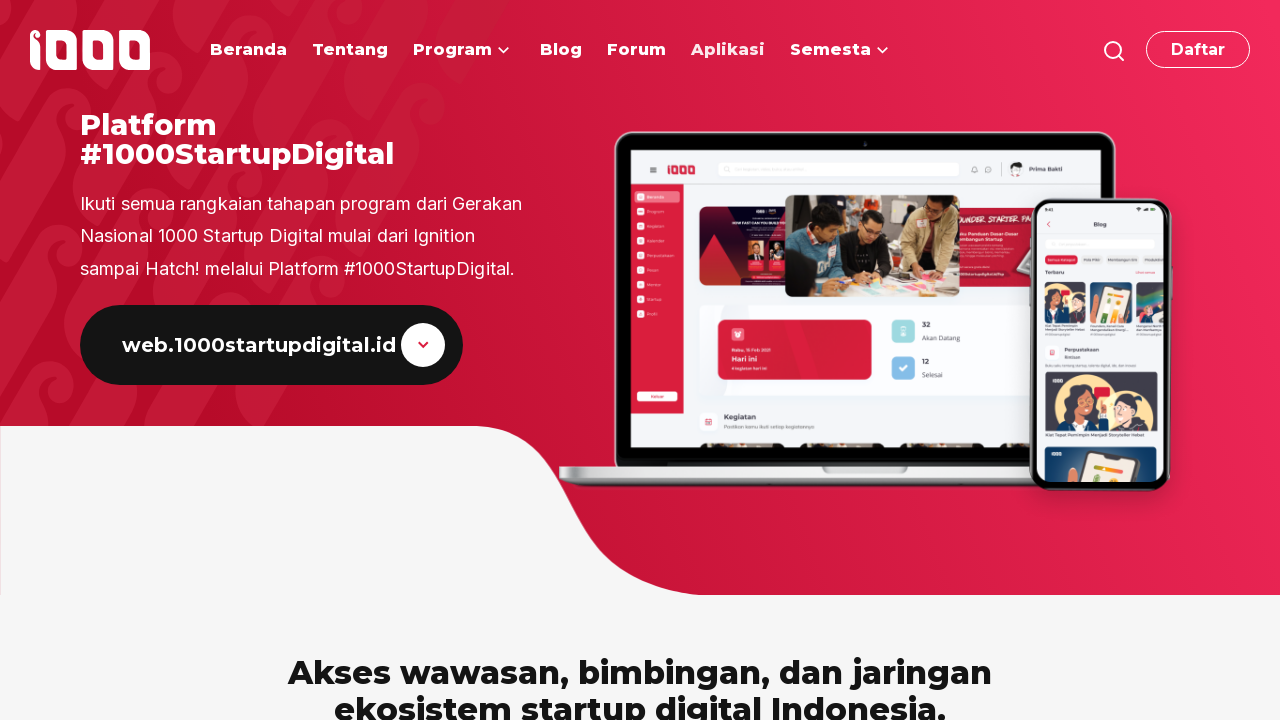

Clicked on search area at (1114, 50) on li >> internal:has-text="Search for: Search"i
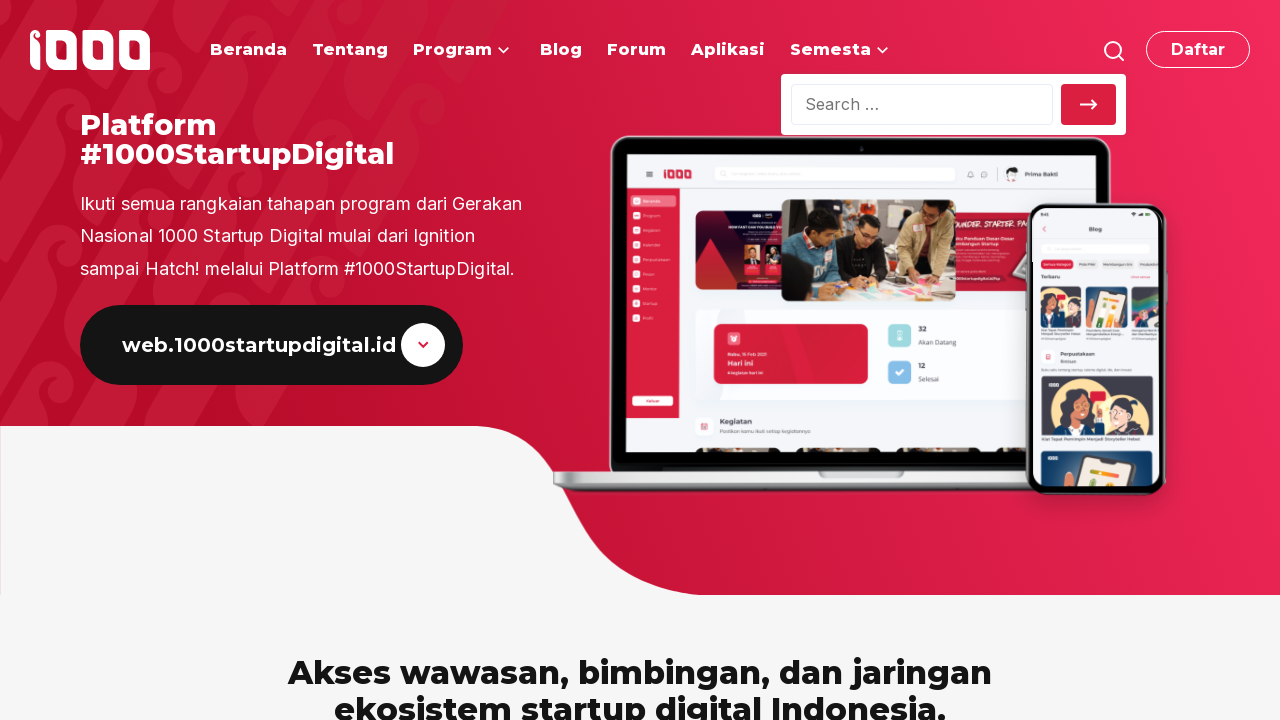

Clicked on search input field at (922, 105) on internal:attr=[placeholder="Search …"i]
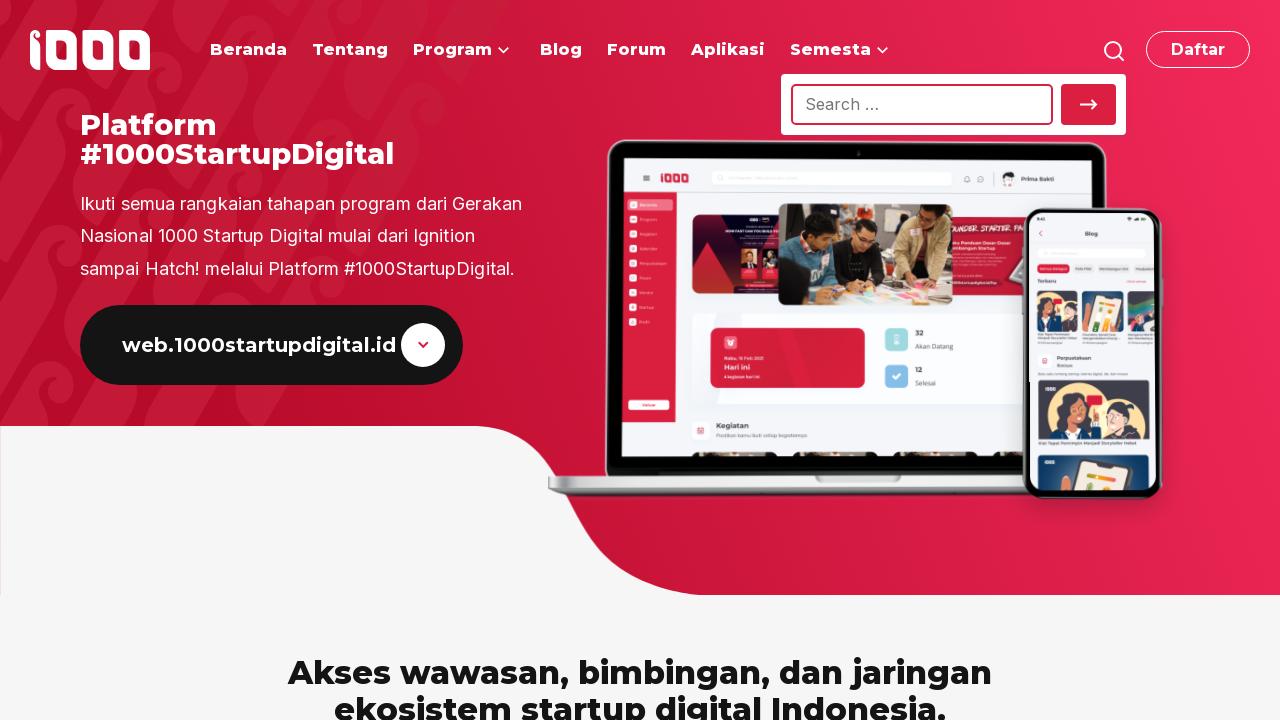

Filled search field with 'Sekolah Beta' on internal:attr=[placeholder="Search …"i]
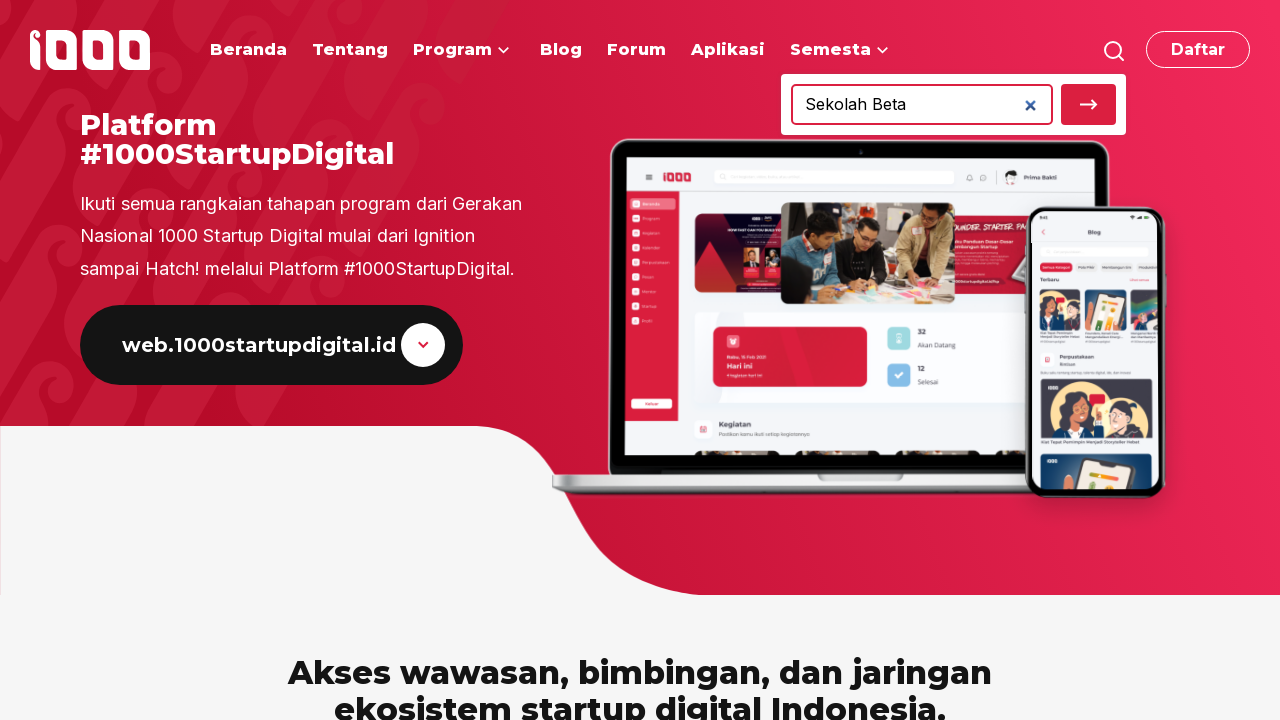

Clicked Search button to perform search at (1088, 105) on internal:role=button[name="Search"i]
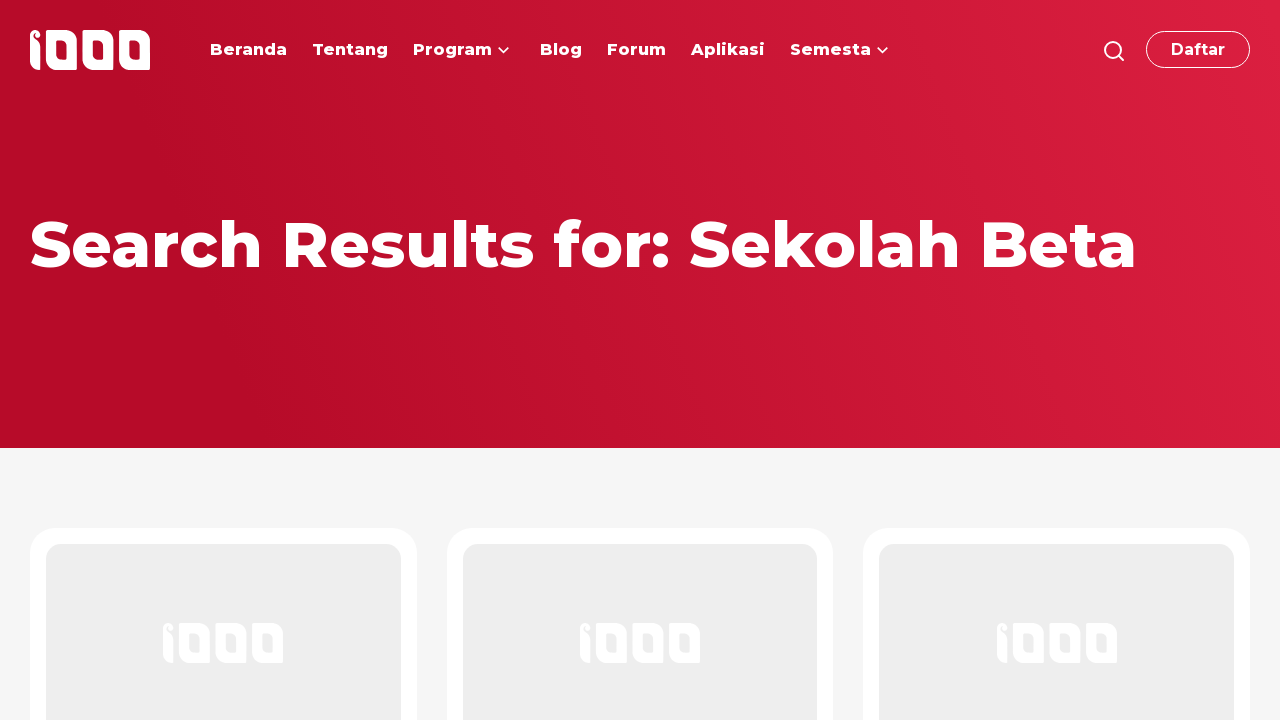

Search results for 'Sekolah' are now visible
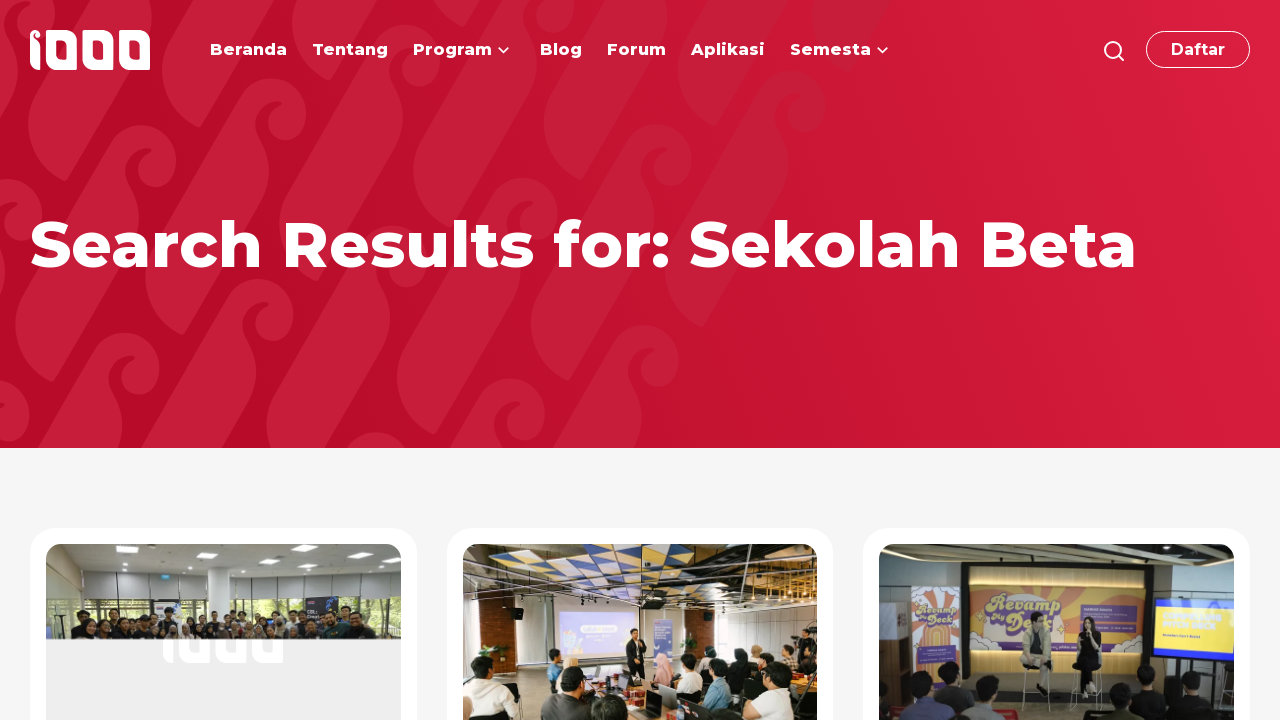

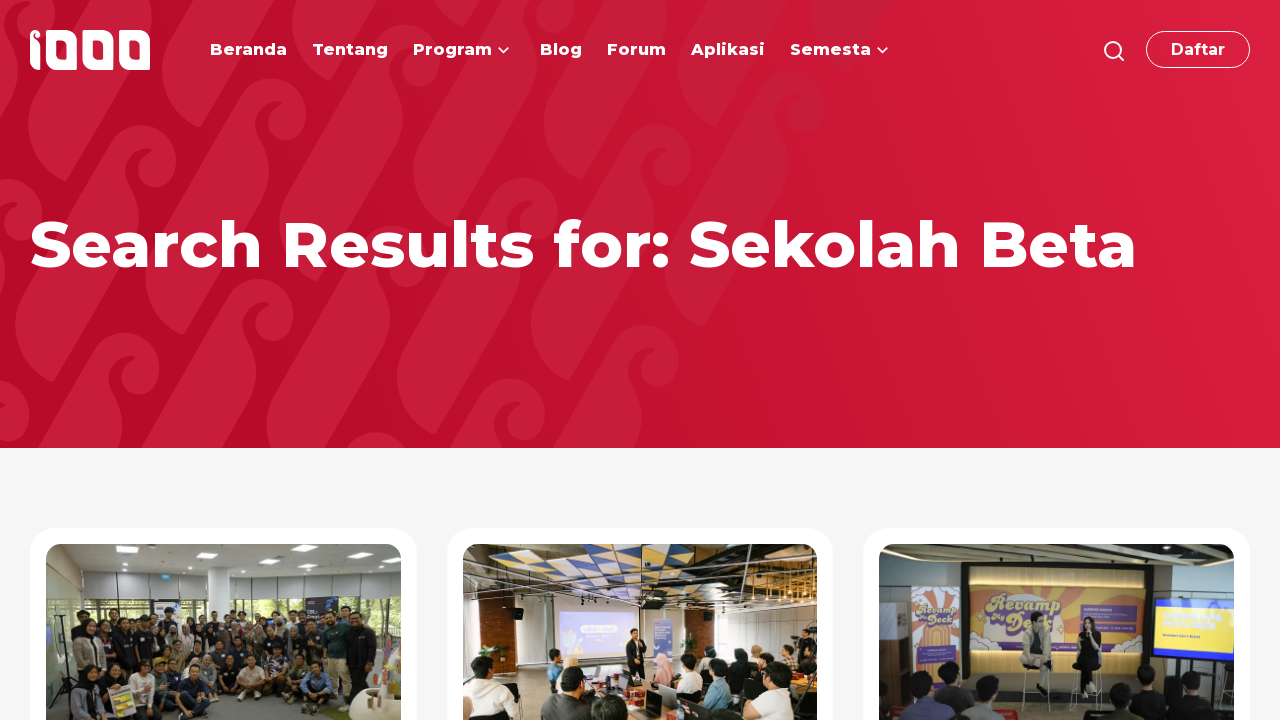